Tests the product search functionality on an e-commerce practice site by entering a search term and verifying that filtered products are displayed

Starting URL: https://rahulshettyacademy.com/seleniumPractise/#/

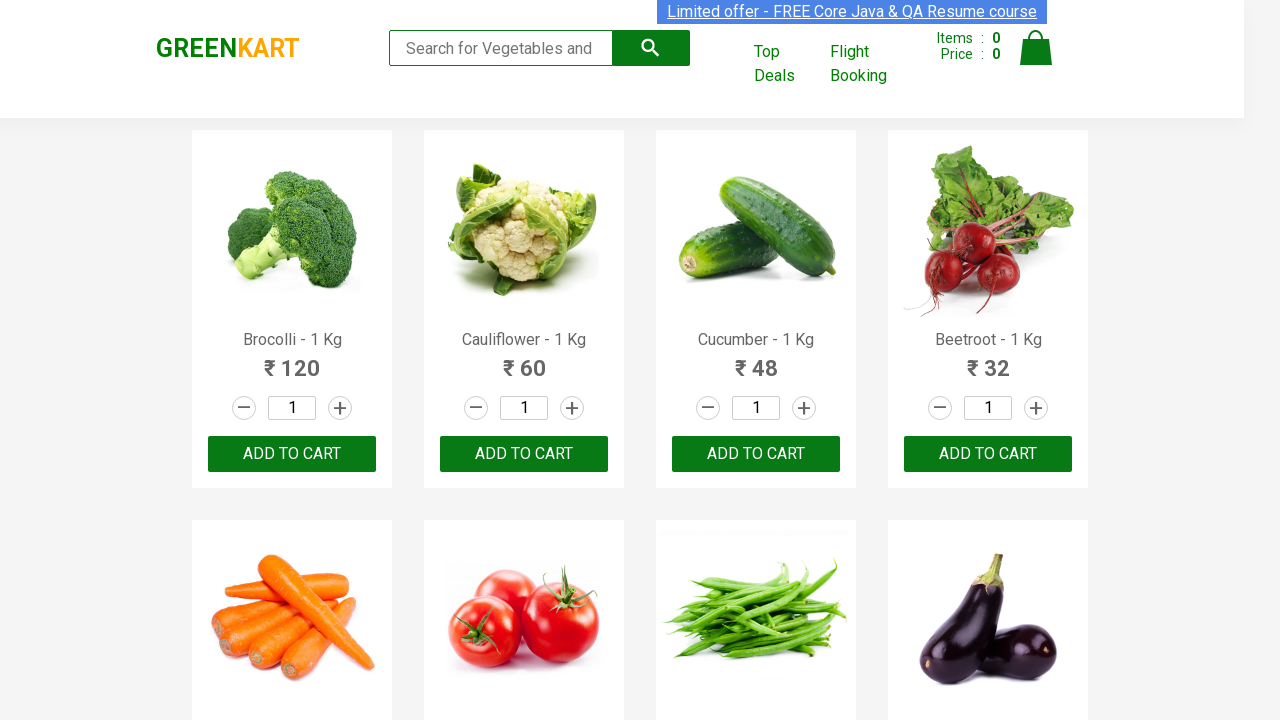

Filled search box with 'ap' on input[type='search']
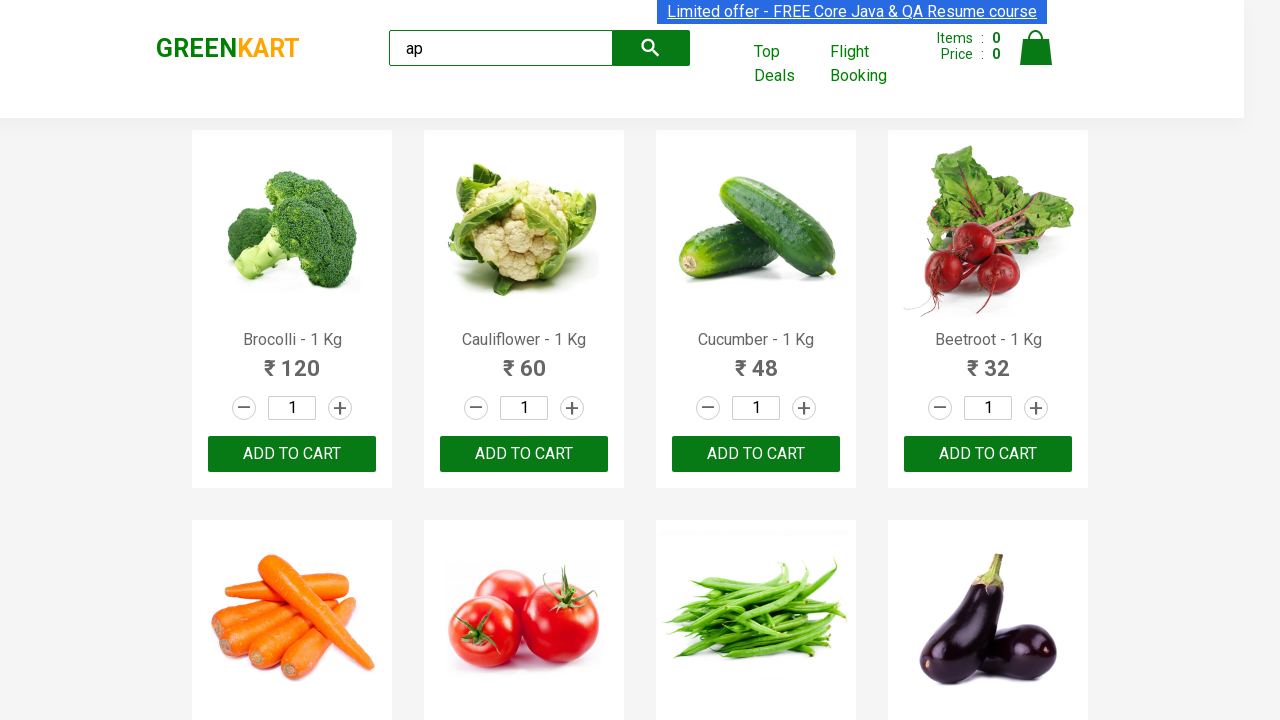

Filtered products appeared
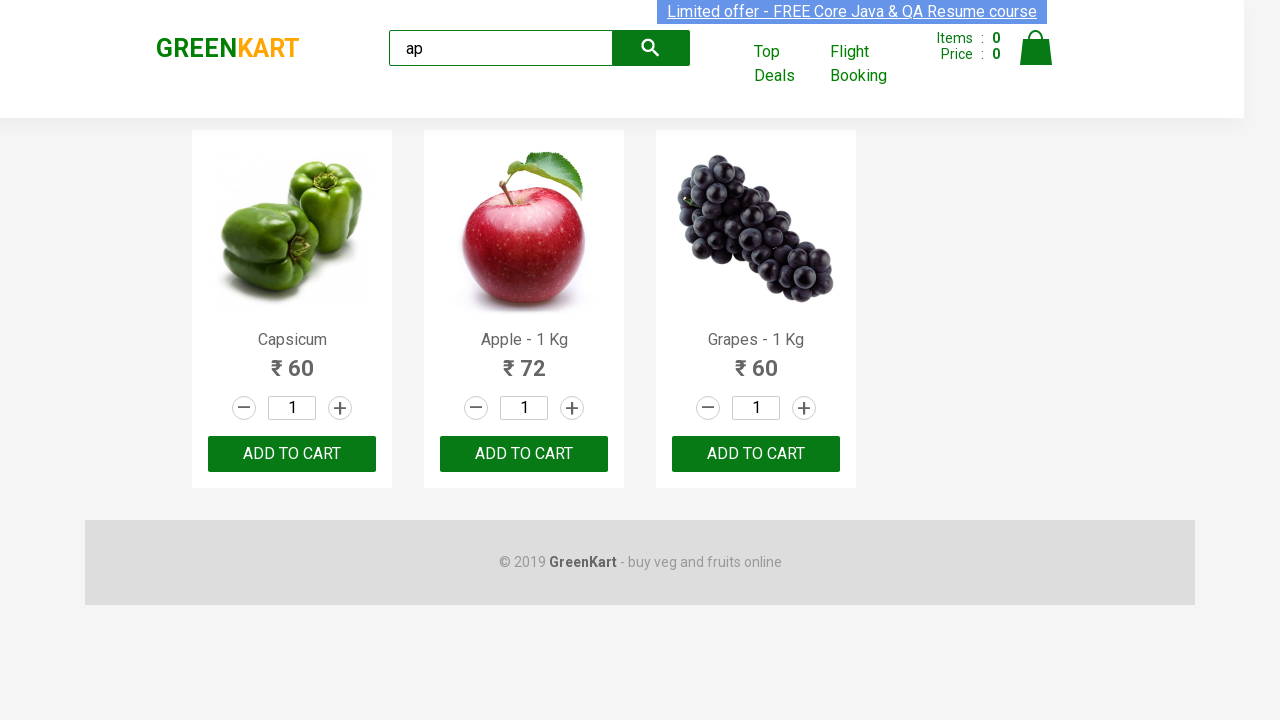

Product titles loaded and verified
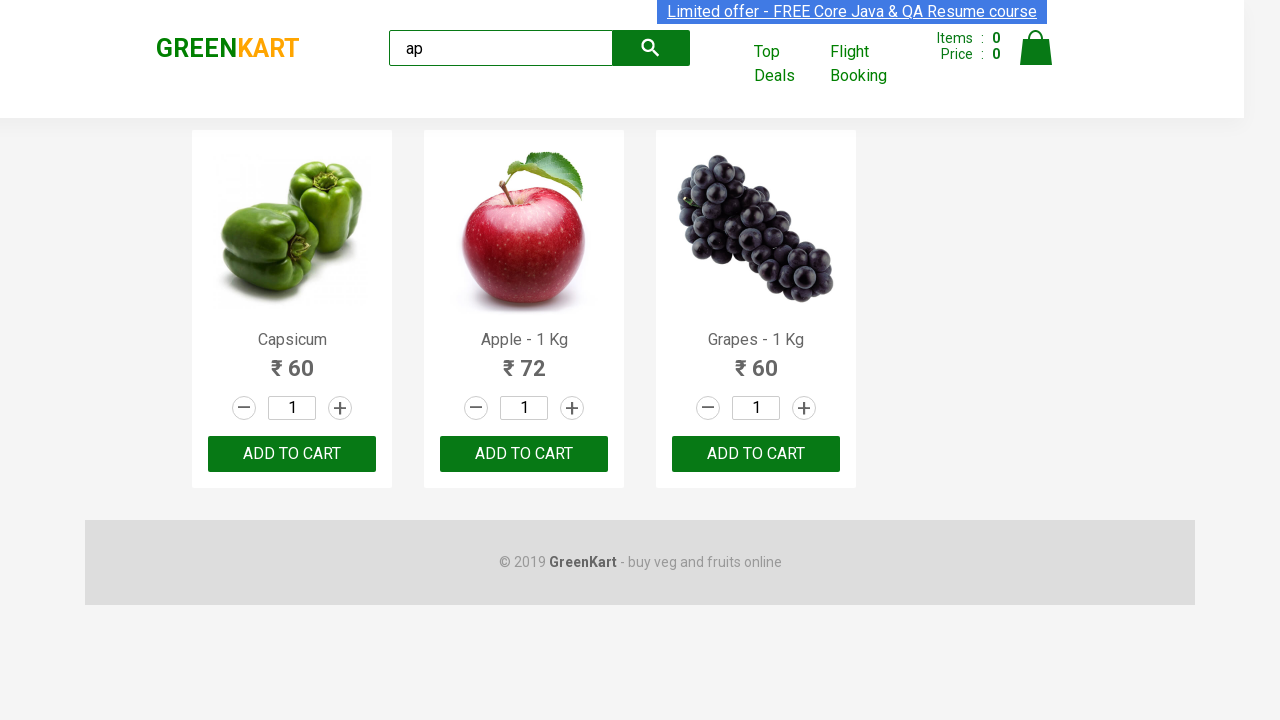

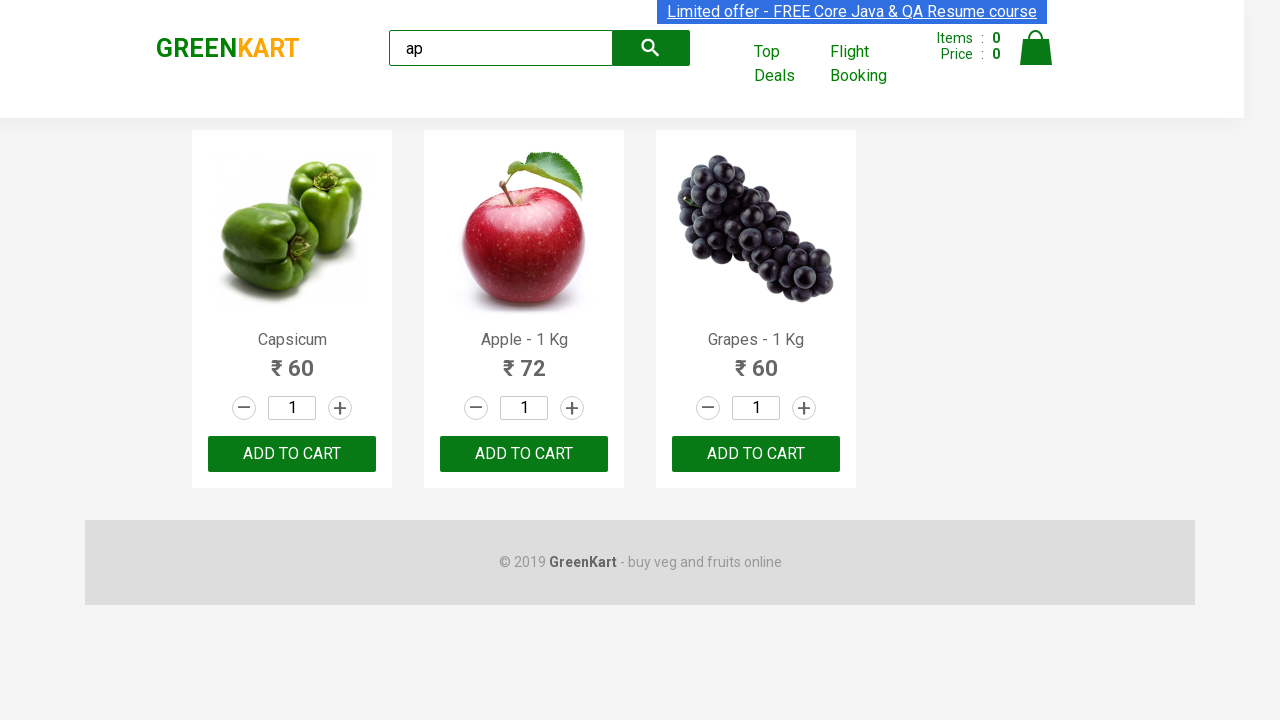